Navigates to a YouTube video page and verifies it loads

Starting URL: https://www.youtube.com/watch?v=dQw4w9WgXcQ

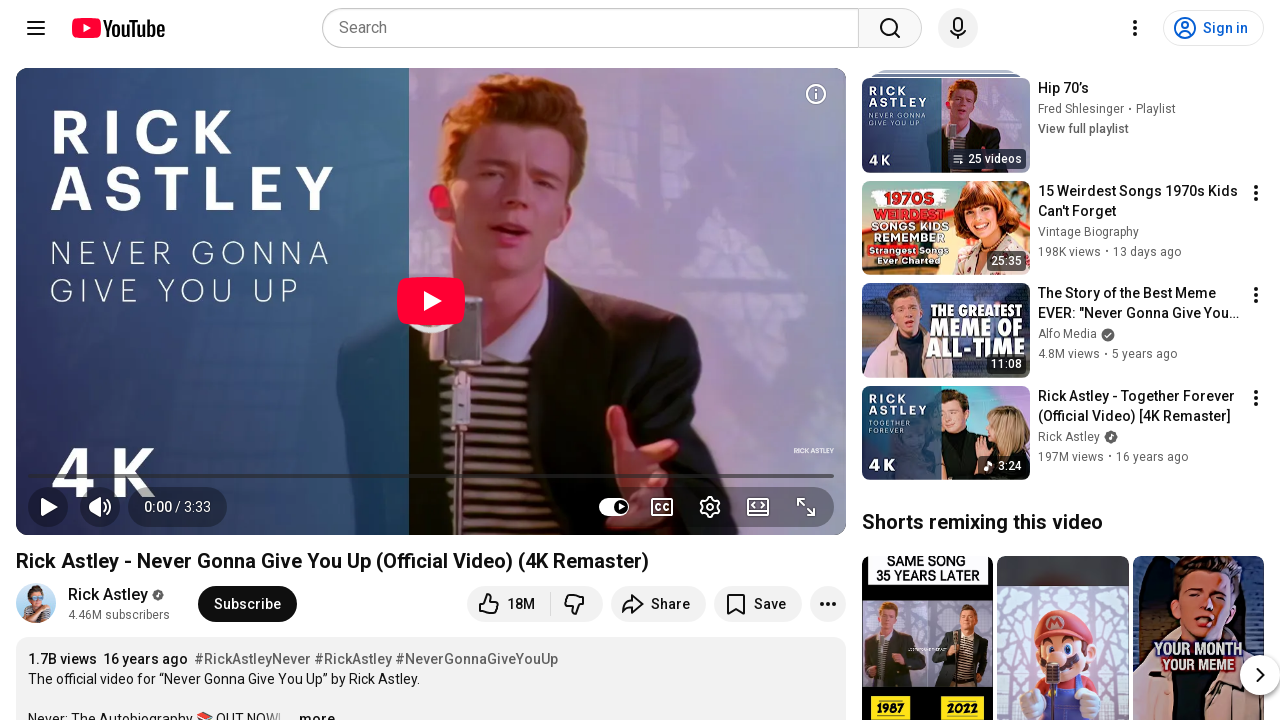

Waited for page DOM to load
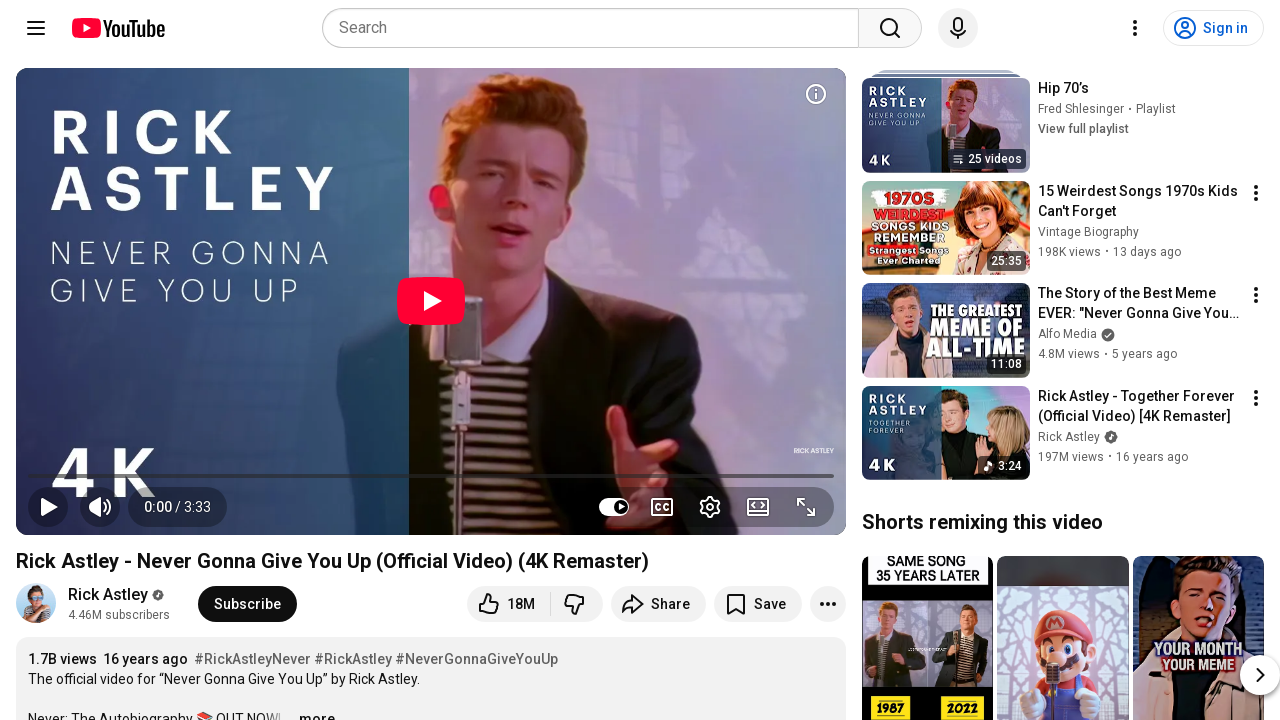

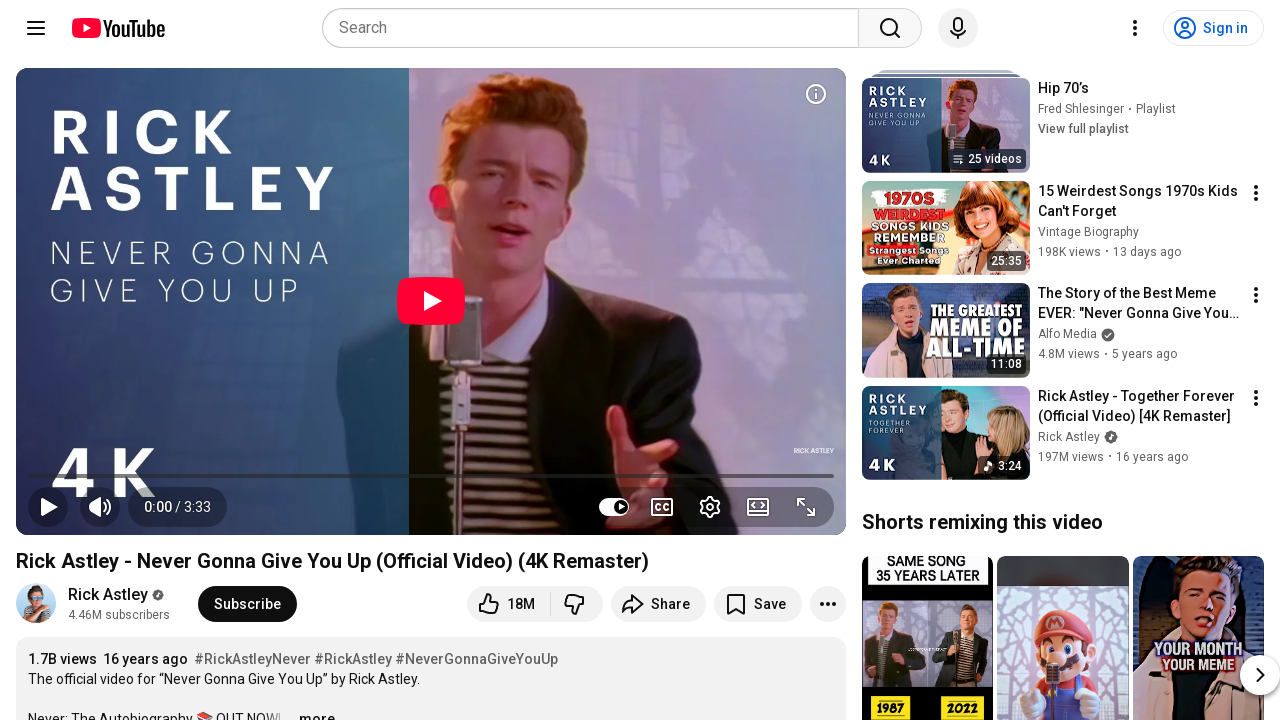